Tests JavaScript prompt alert handling by clicking a button to trigger a JS prompt and accepting the alert dialog

Starting URL: https://the-internet.herokuapp.com/javascript_alerts

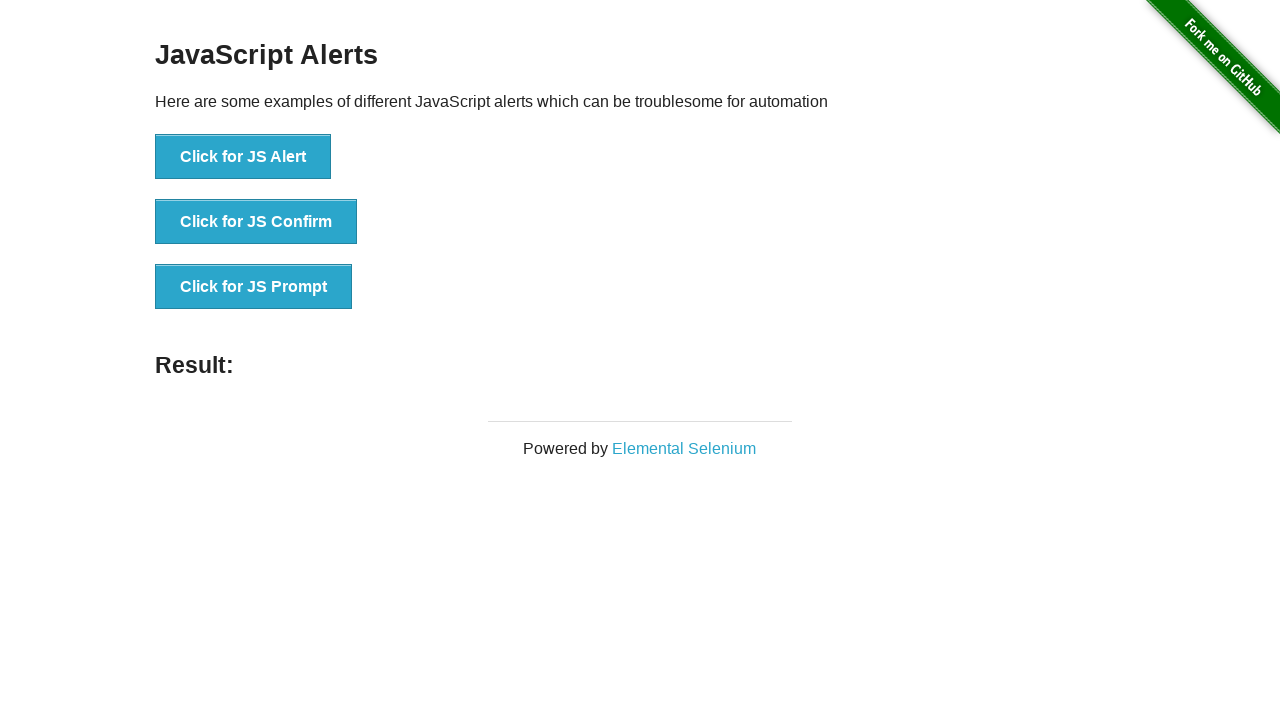

Clicked button to trigger JavaScript prompt dialog at (254, 287) on xpath=//button[normalize-space()='Click for JS Prompt']
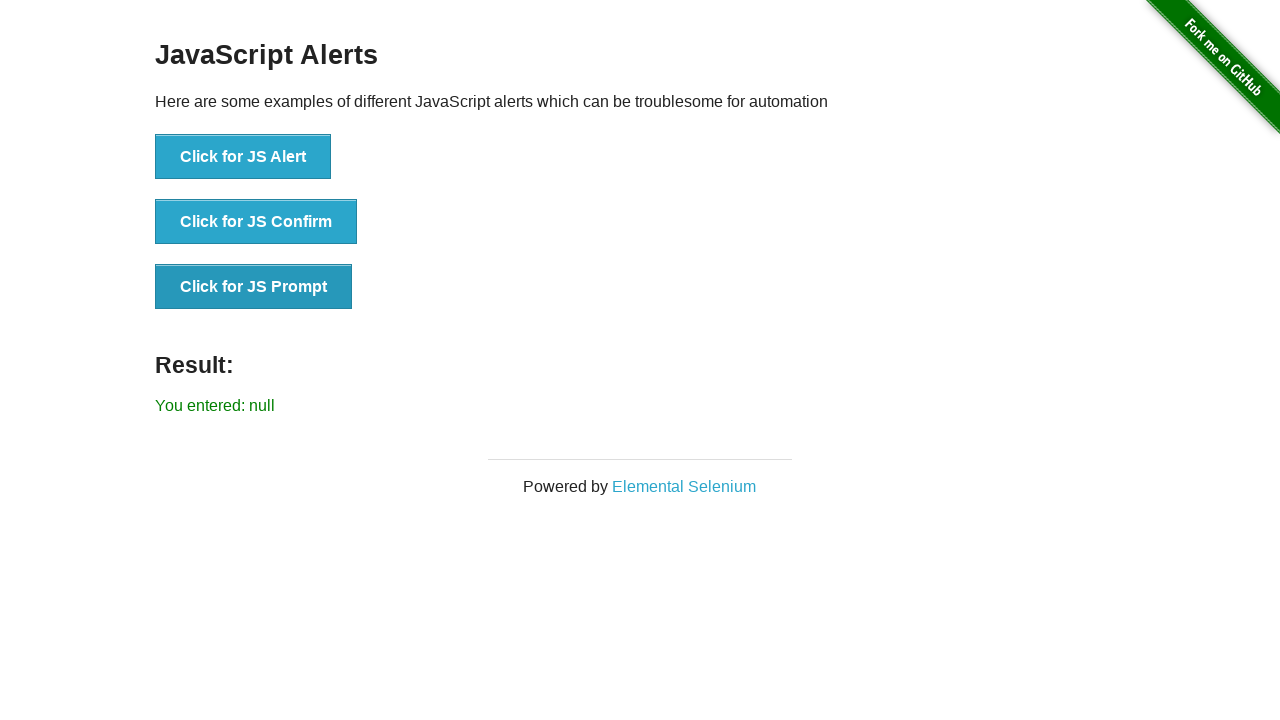

Set up dialog handler to accept JavaScript alerts
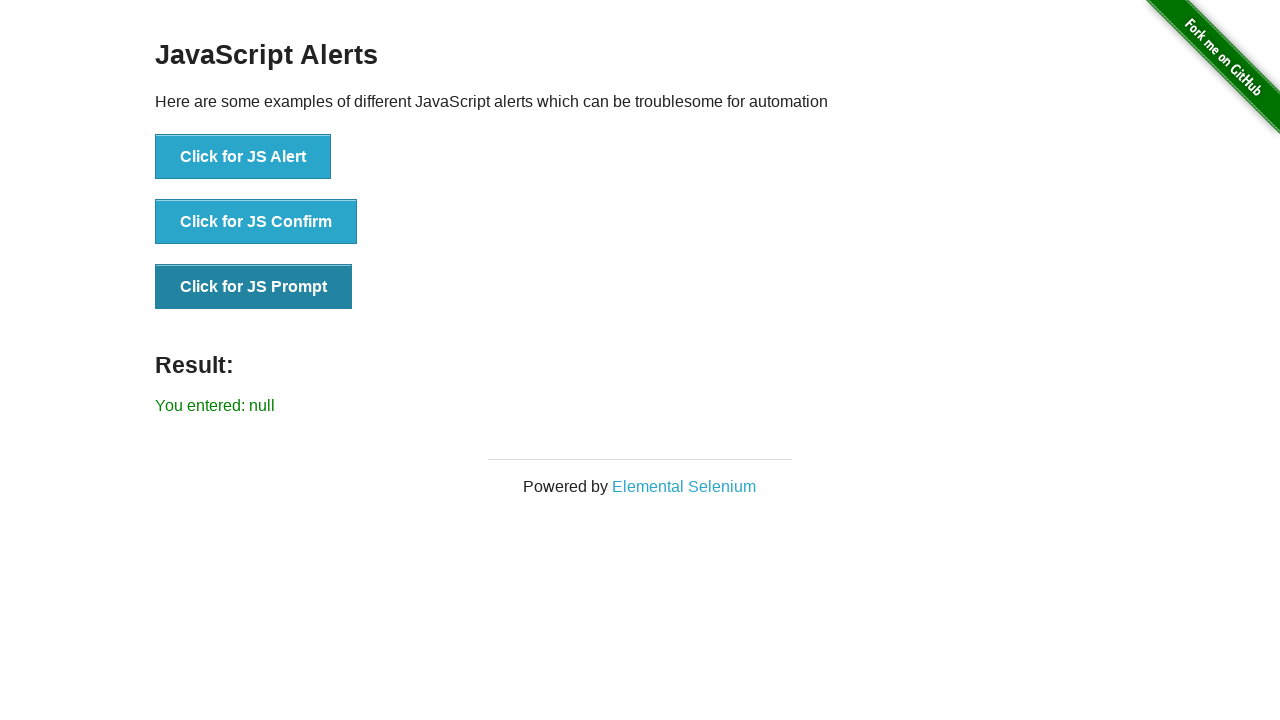

Dialog processed and dismissed
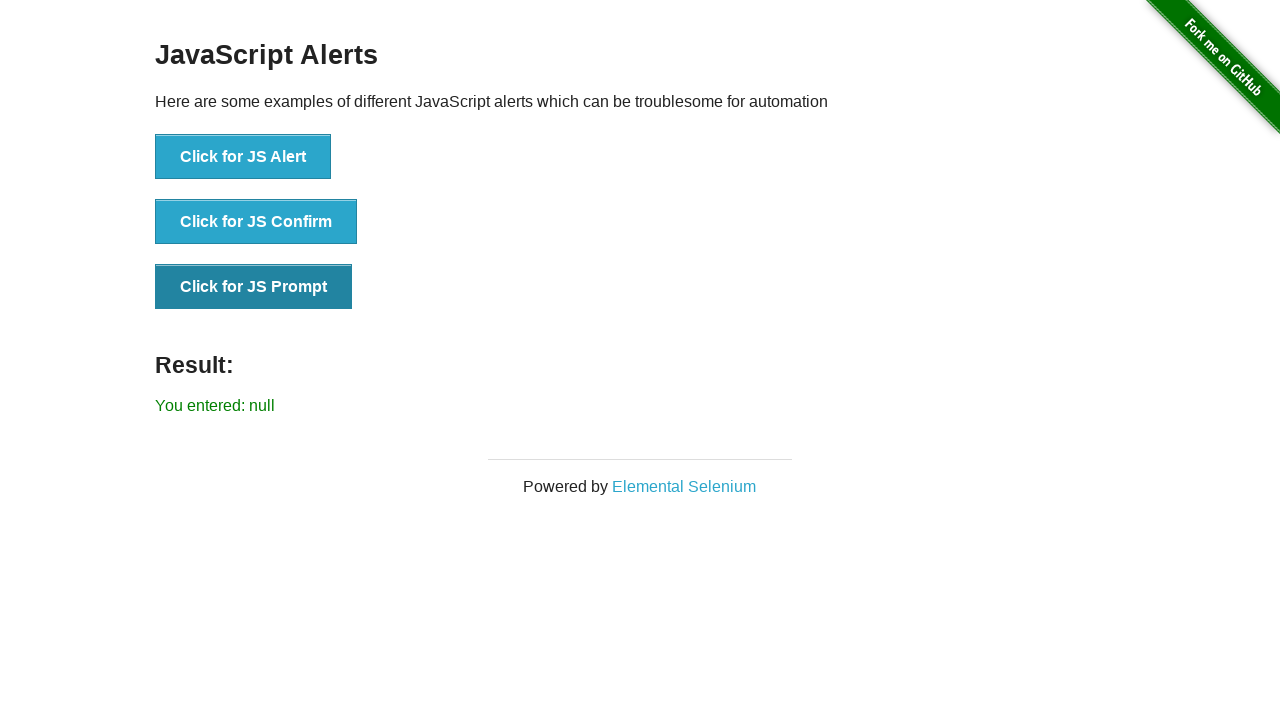

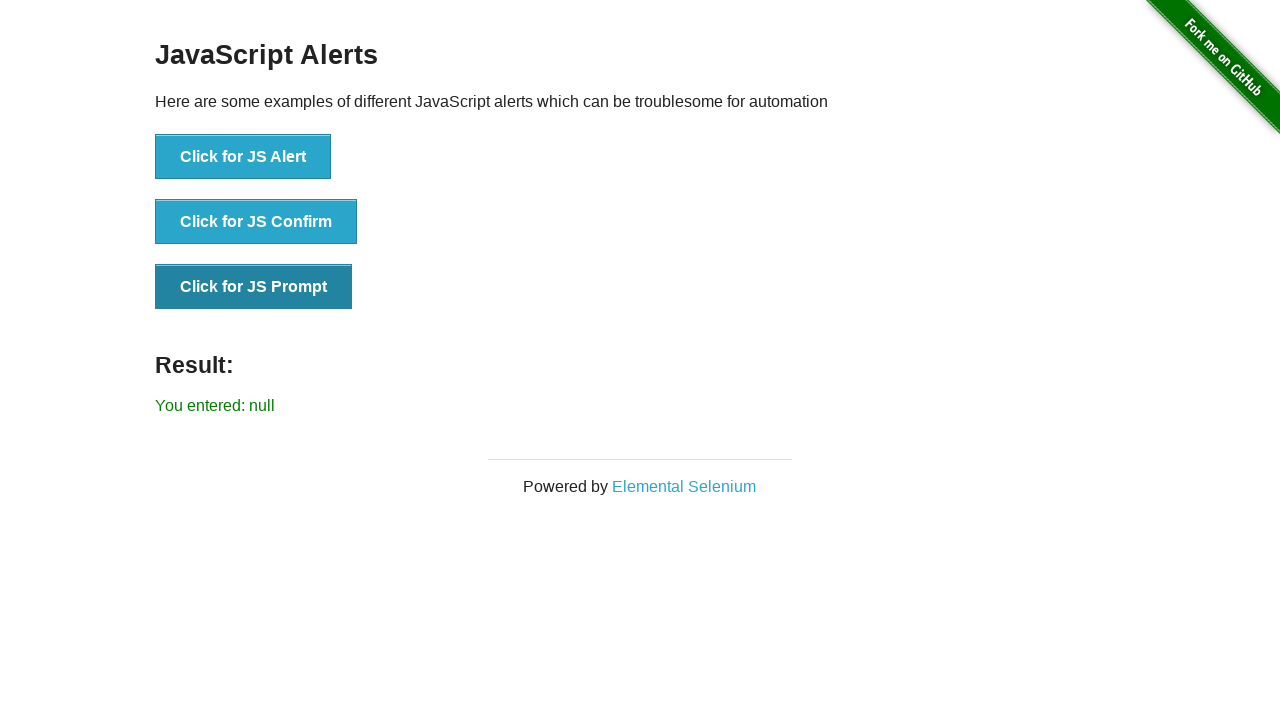